Clicks on a year link element on an AJAX-powered page

Starting URL: https://scrapethissite.com/pages/ajax-javascript/#2011

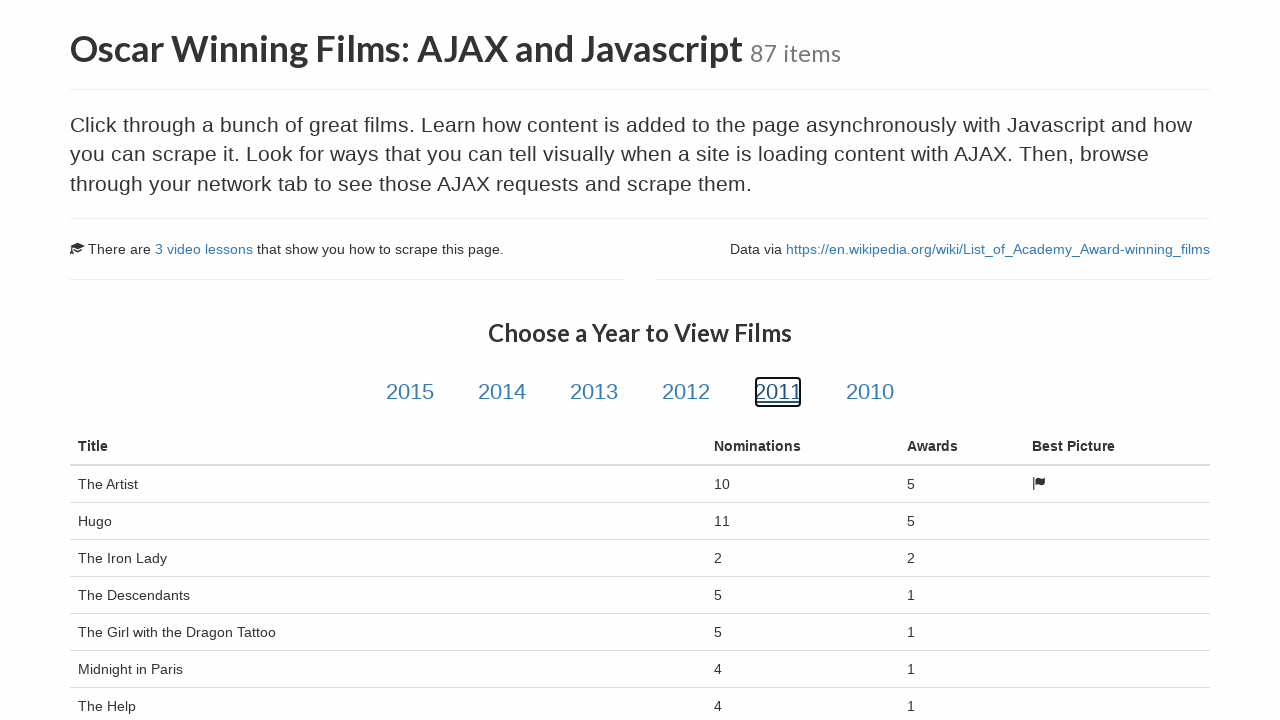

Clicked on a year link element using CSS selector at (410, 392) on .year-link
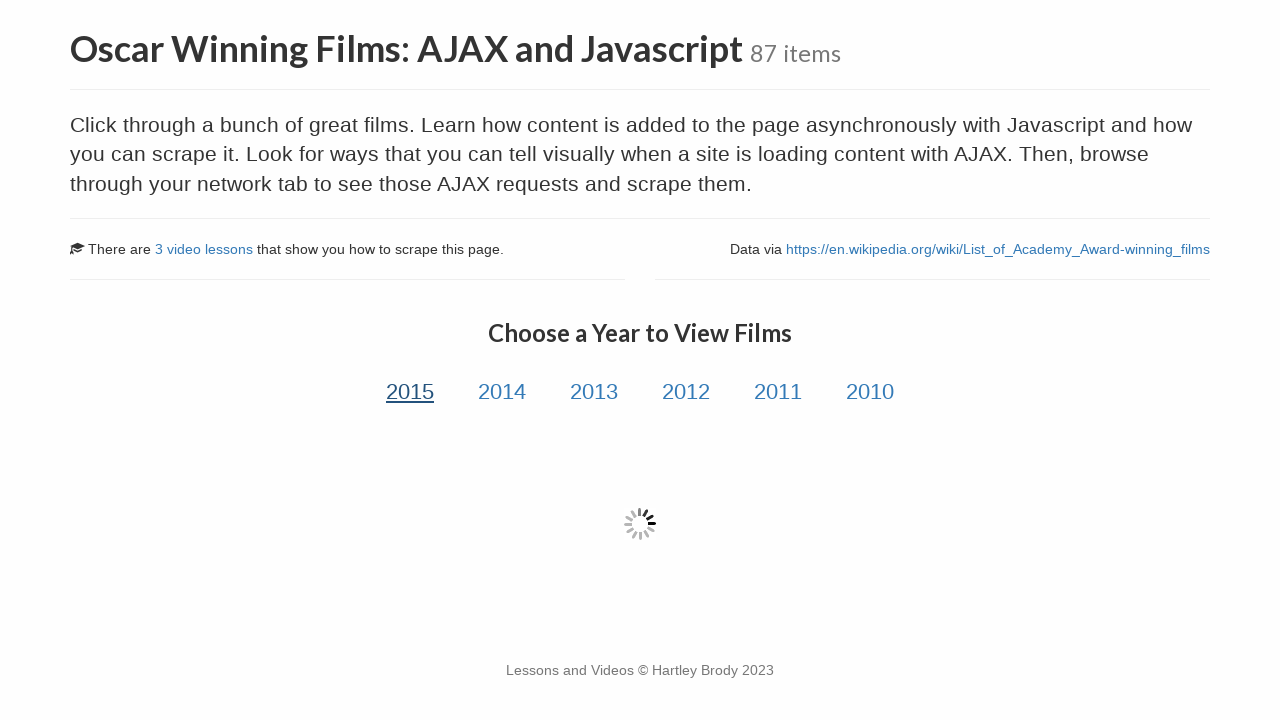

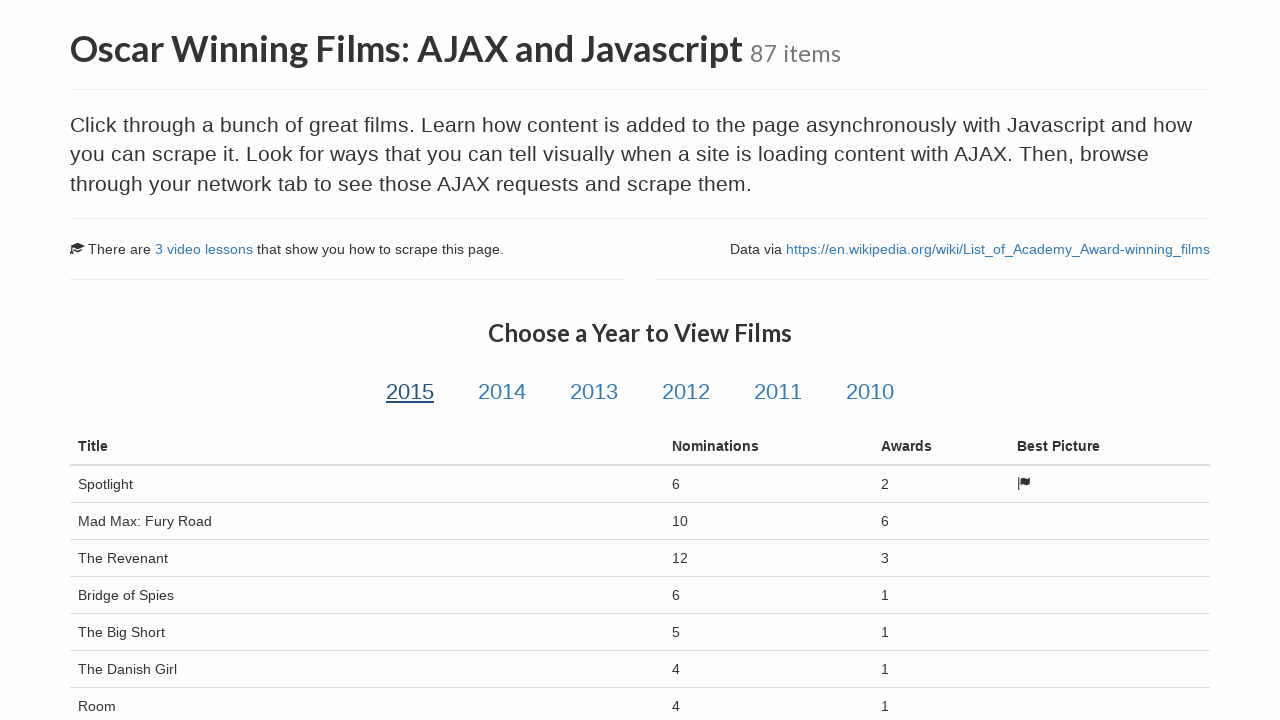